Tests dismissing an entry advertisement modal by clicking the close button in the modal footer

Starting URL: https://the-internet.herokuapp.com/entry_ad

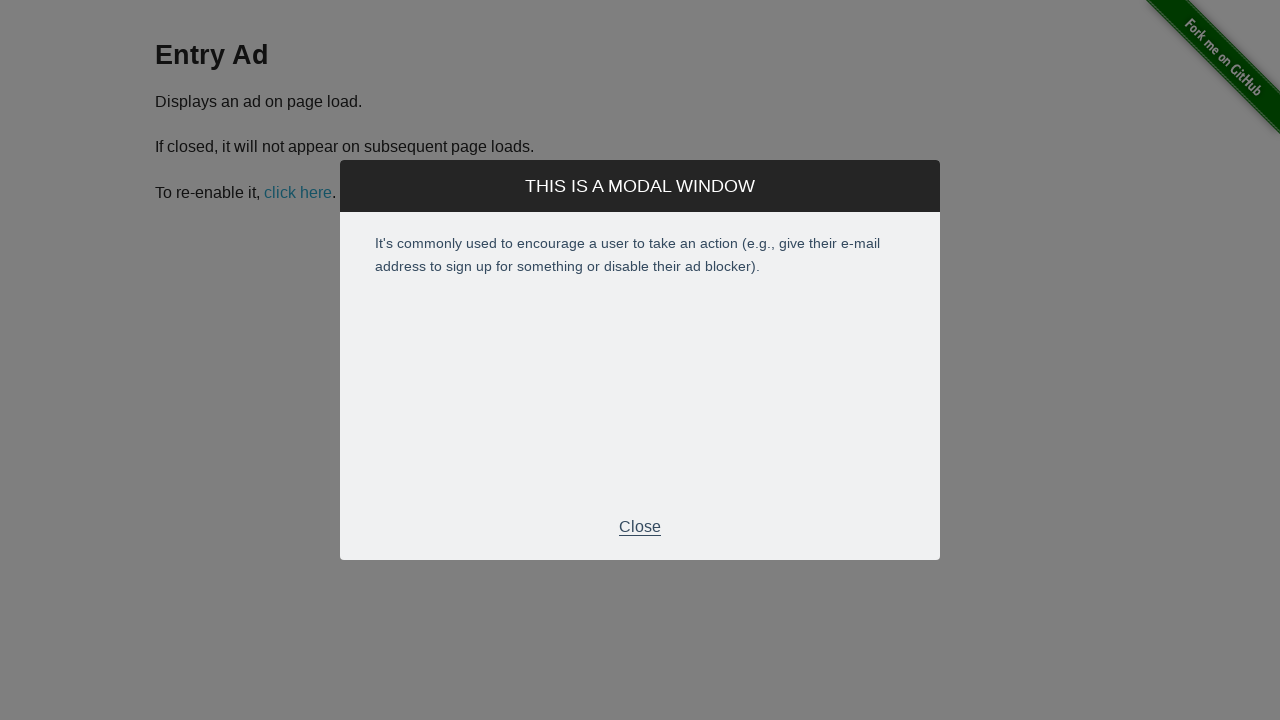

Entry advertisement modal appeared with footer
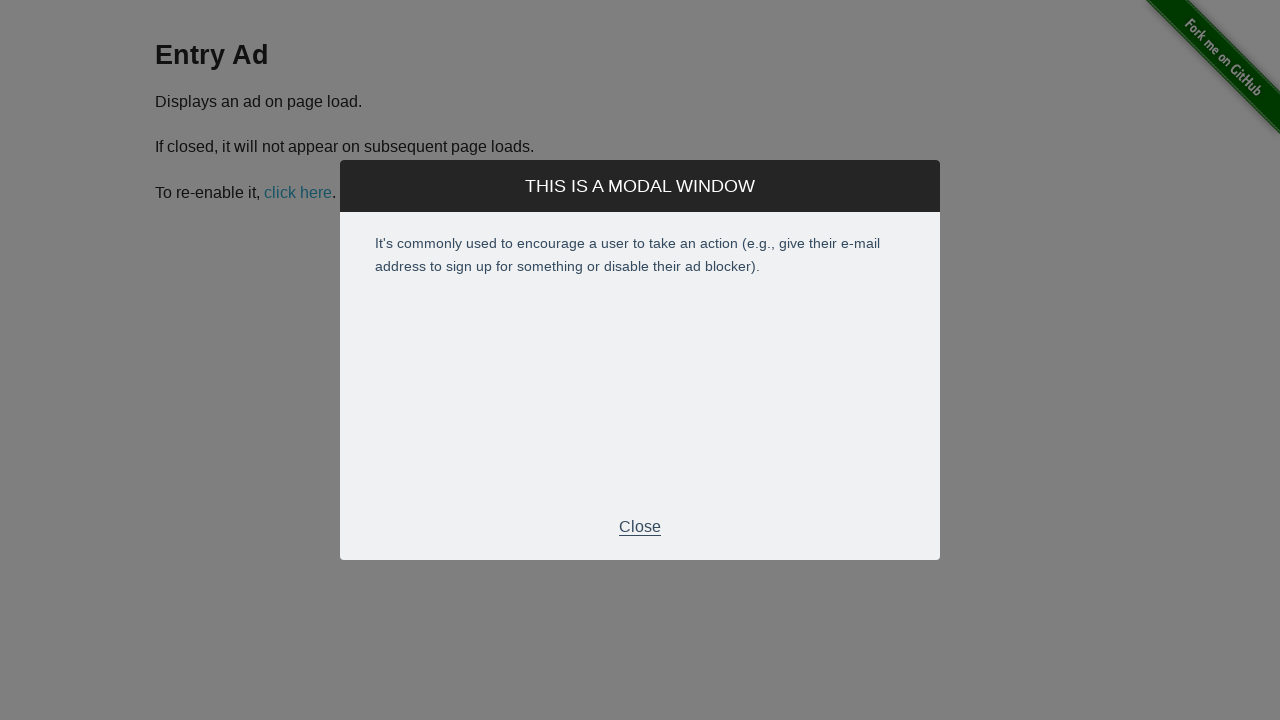

Clicked close button in modal footer to dismiss entry ad at (640, 527) on xpath=//div[@class="modal-footer"]
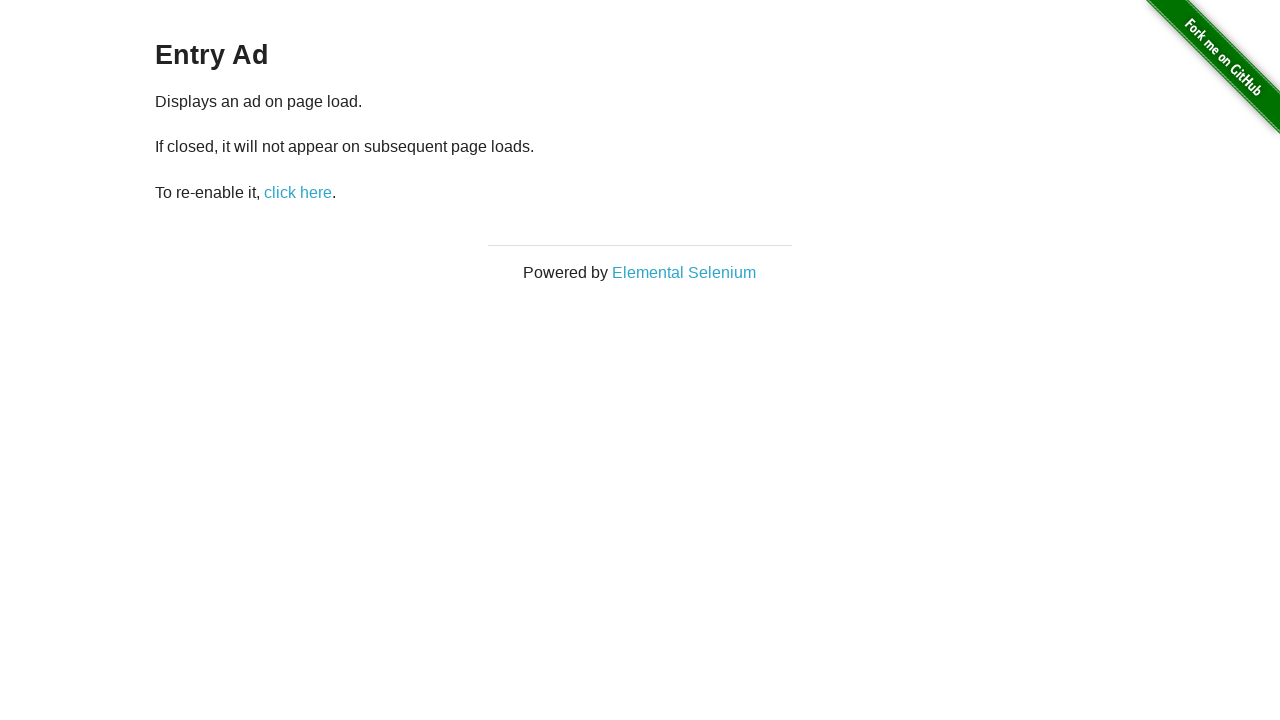

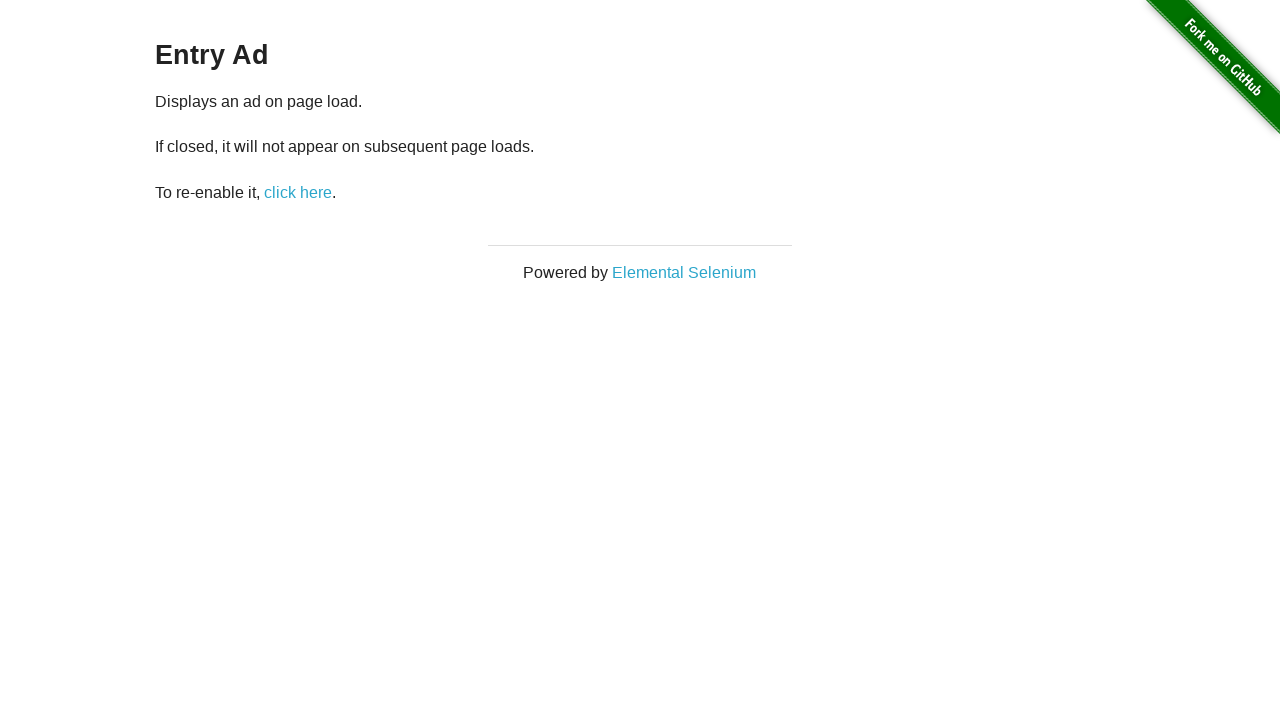